Tests dropdown select functionality by navigating to a demo page, iterating through dropdown options, and selecting the option containing "Green".

Starting URL: https://demoqa.com/select-menu

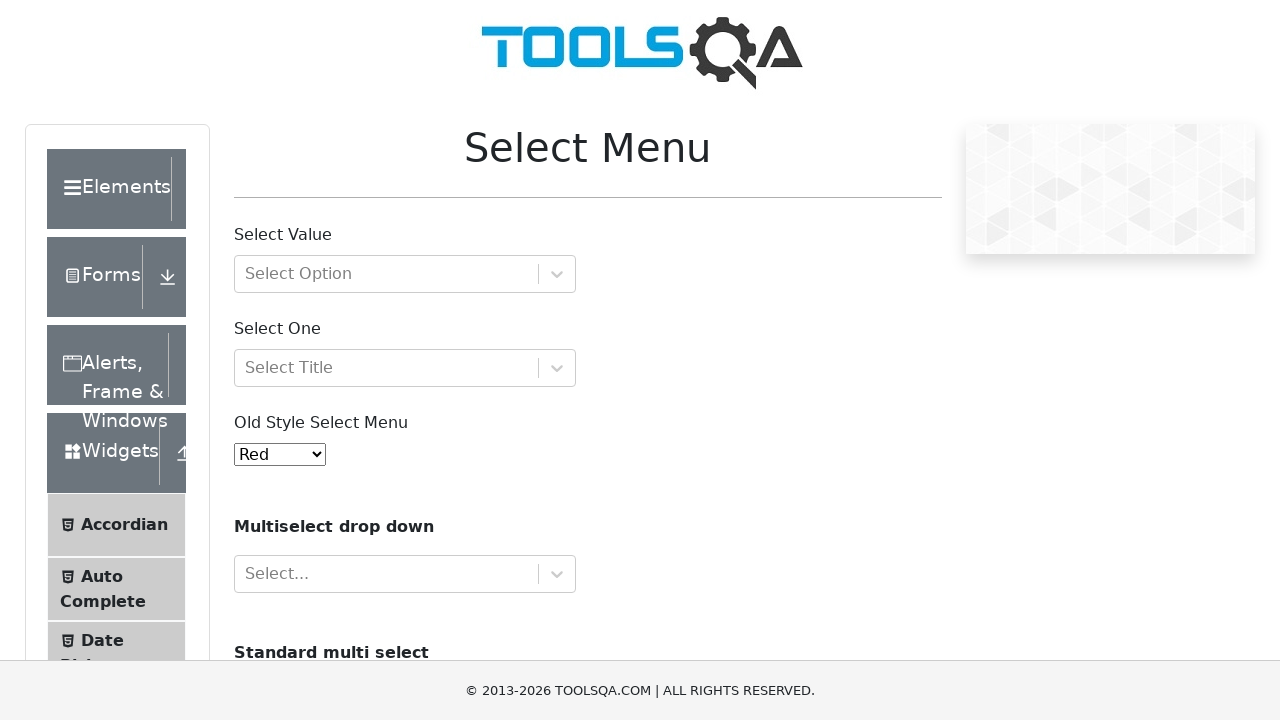

Waited for dropdown #oldSelectMenu to be visible
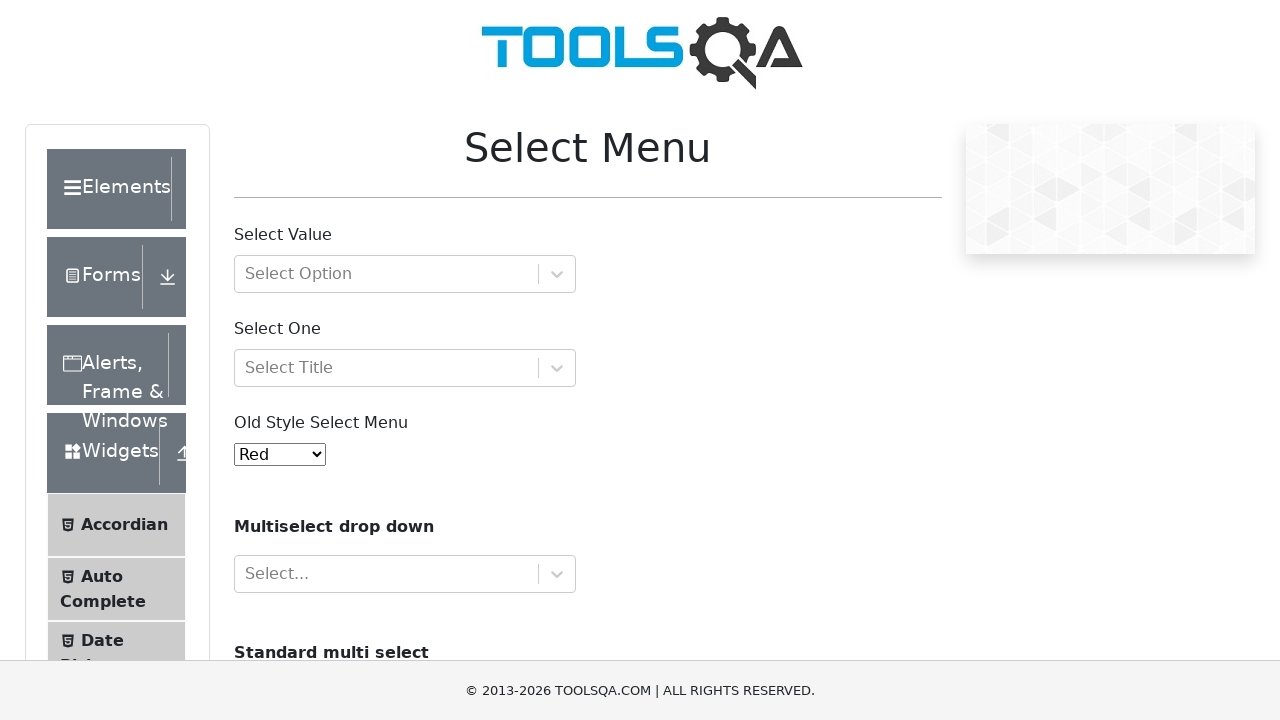

Located dropdown element #oldSelectMenu
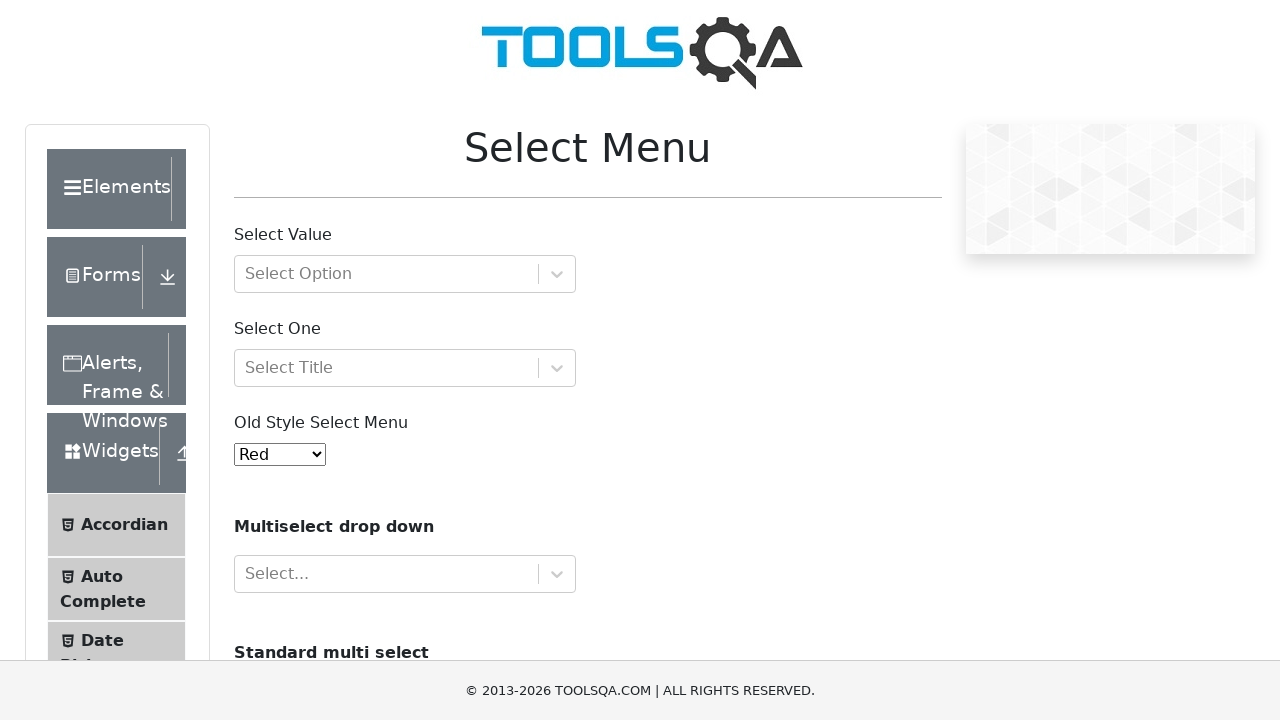

Selected 'Green' option from dropdown on #oldSelectMenu
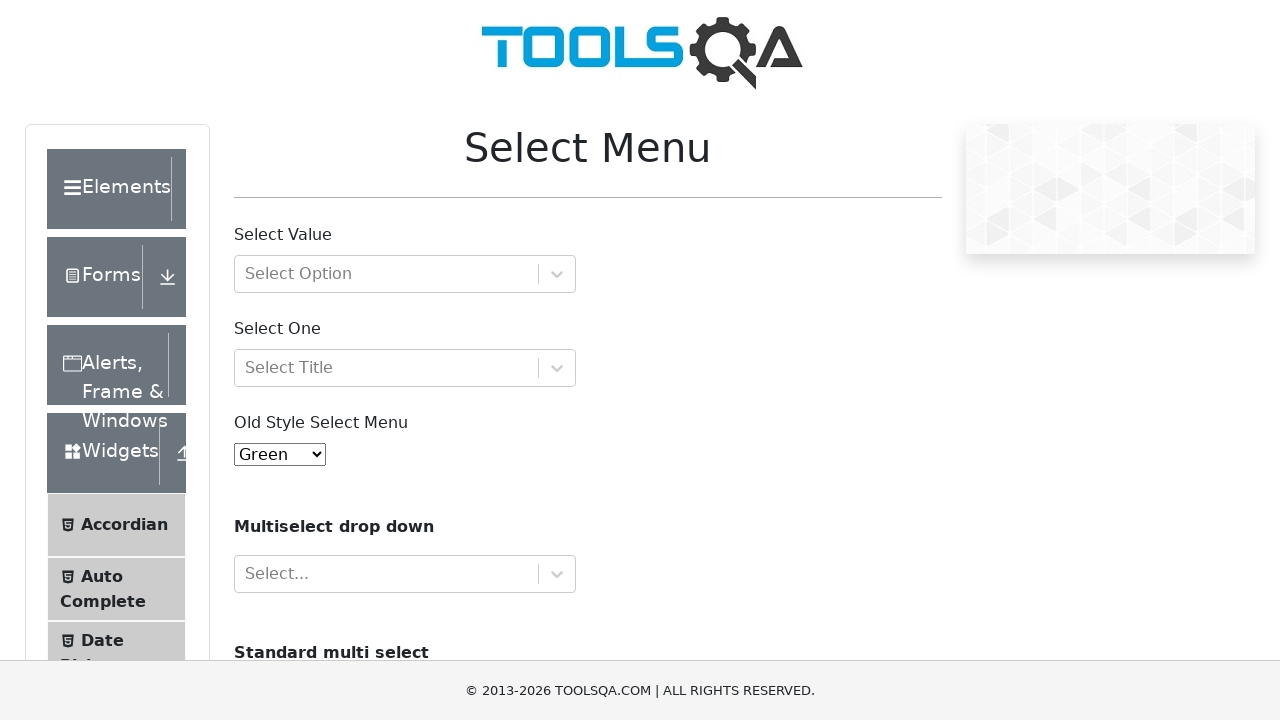

Waited 1000ms for selection to take effect
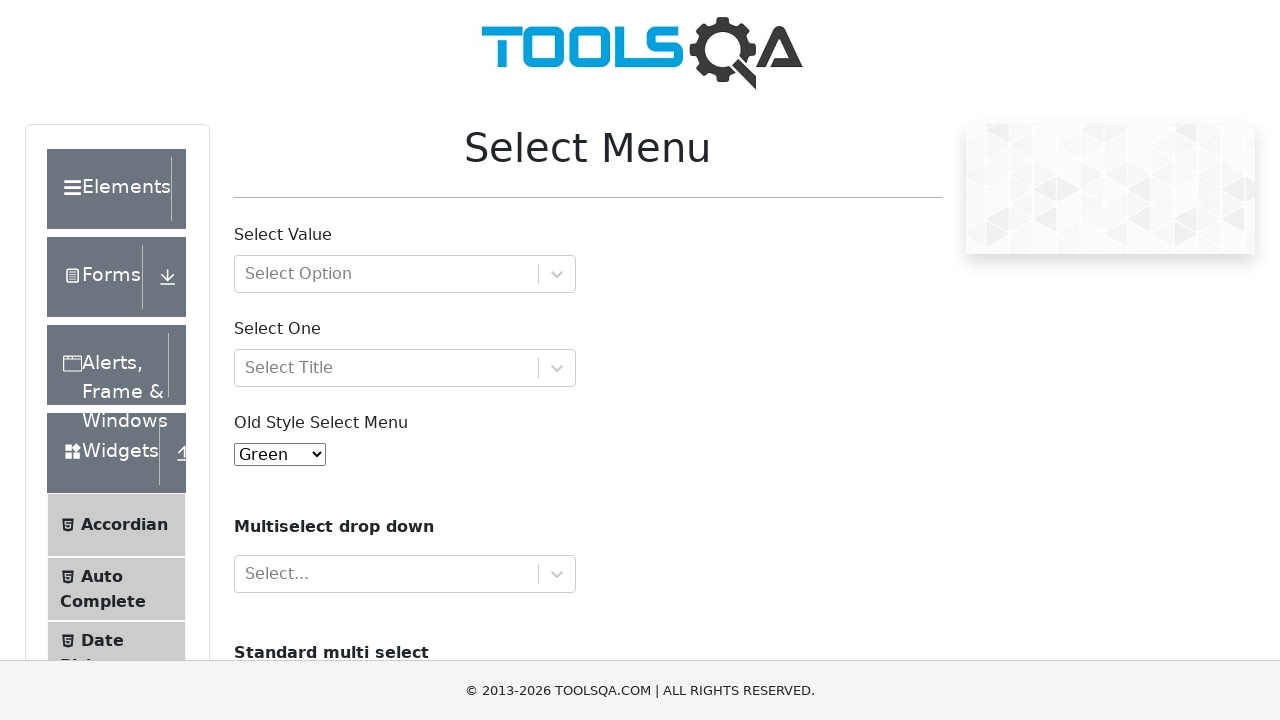

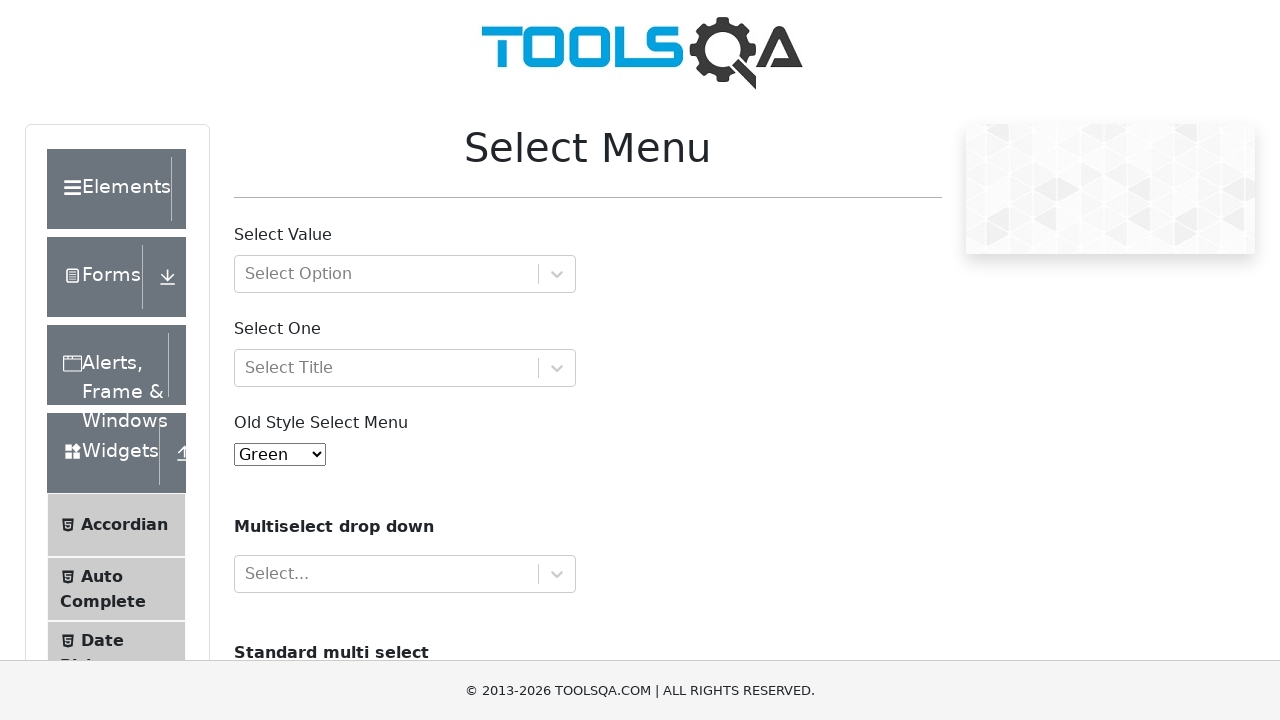